Tests the lottery results query functionality on a Chinese lottery website by selecting custom query option, filling in date range fields, and submitting the search to view results.

Starting URL: https://www.zhcw.com/kjxx/ssq/

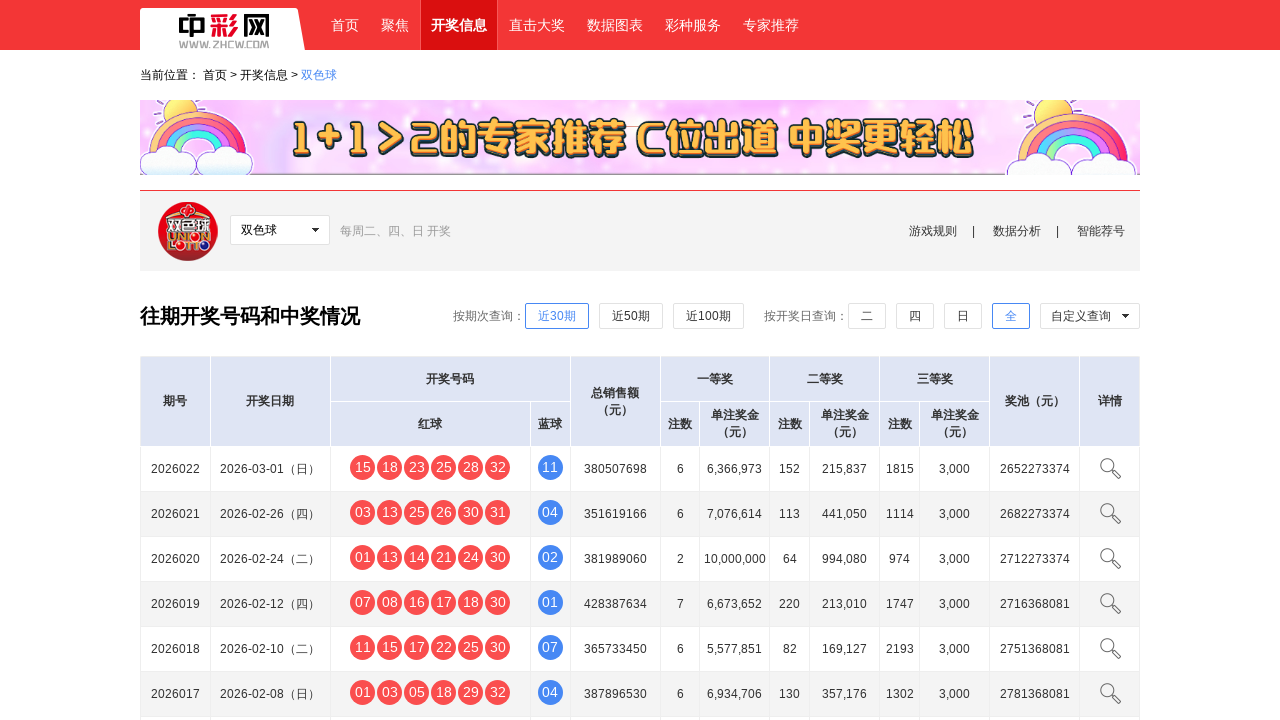

Clicked on custom query dropdown at (1090, 316) on .wq-xlk01
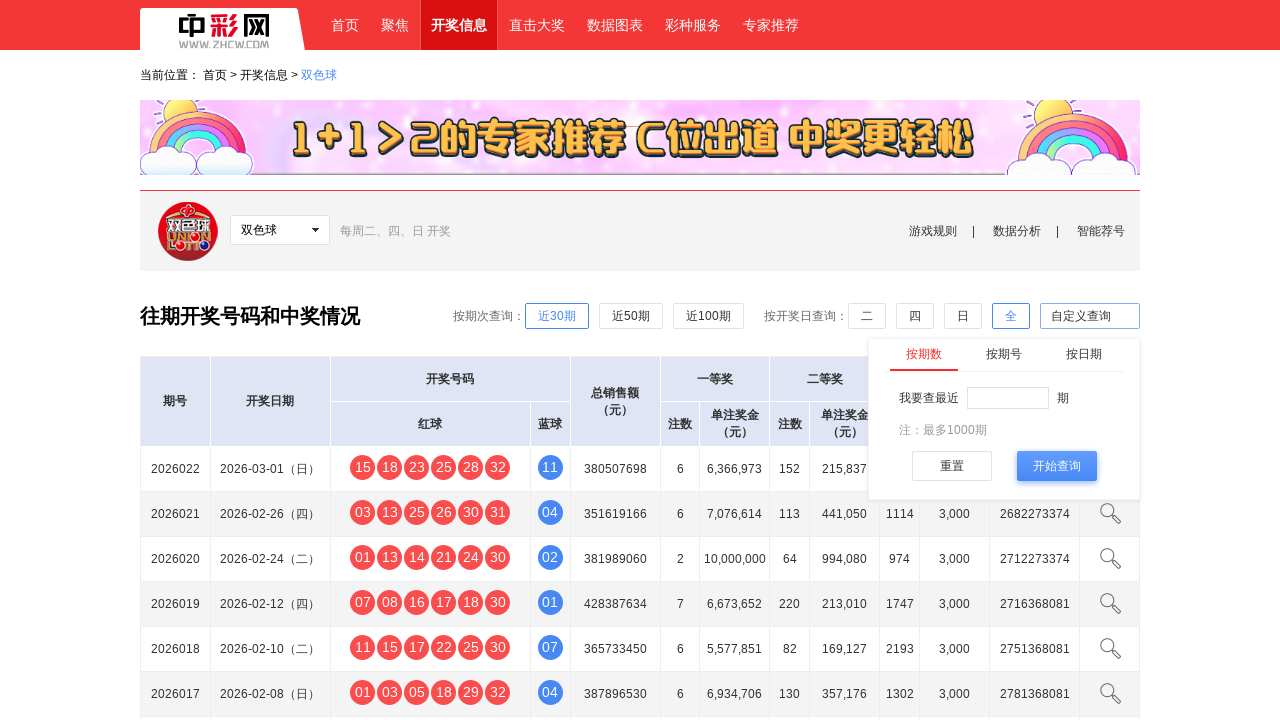

Selected custom date query option (third option) at (1084, 354) on .cx-tj div >> nth=2
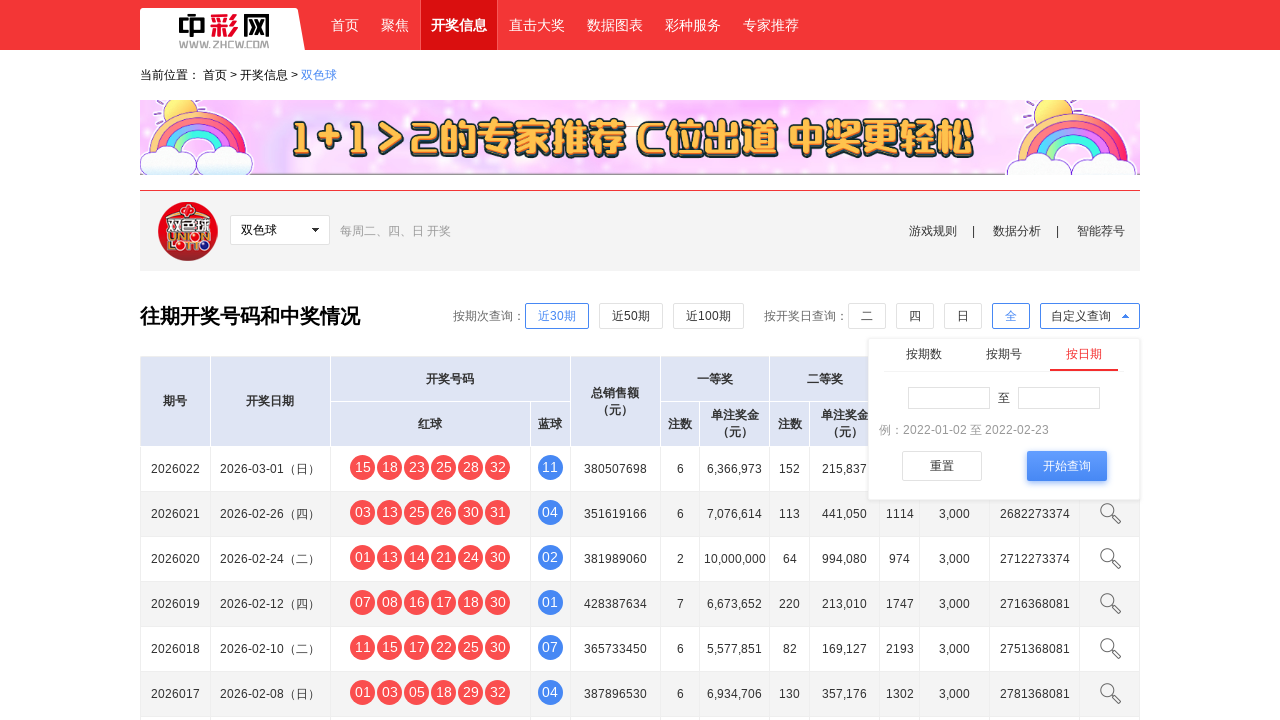

Filled start date field with '2023-01-01' on #startC
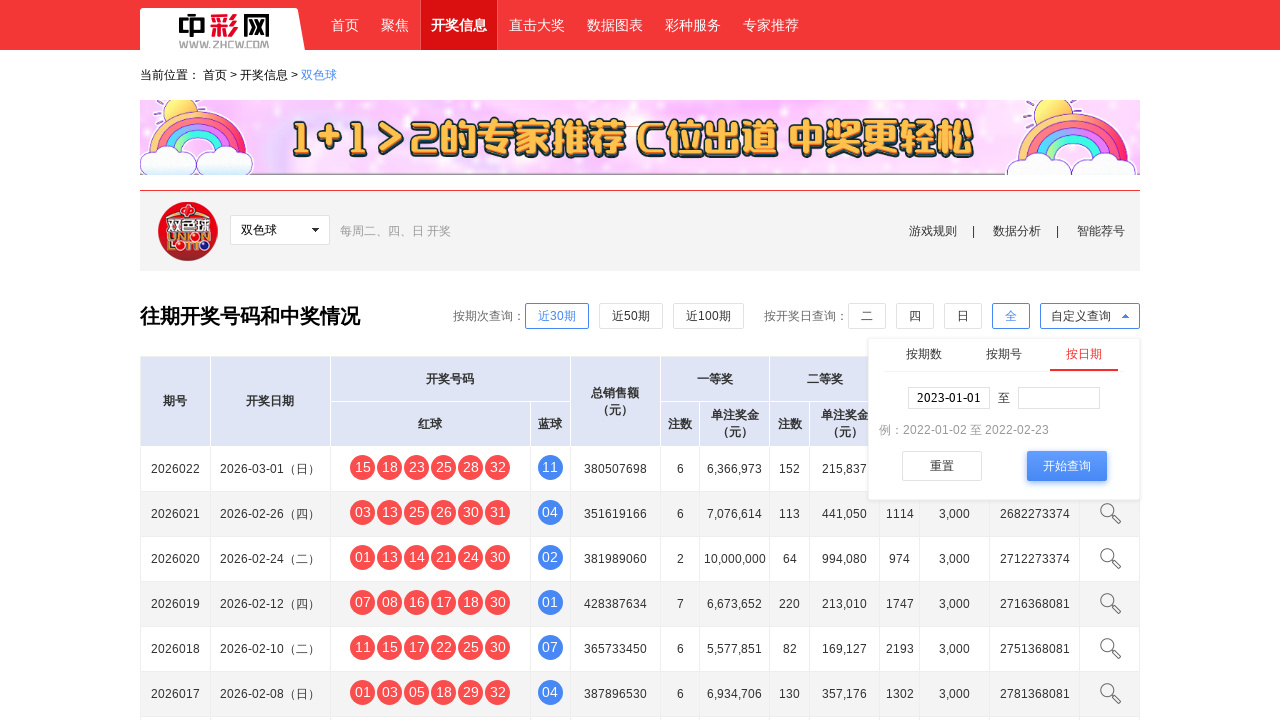

Filled end date field with '2023-01-21' on #endC
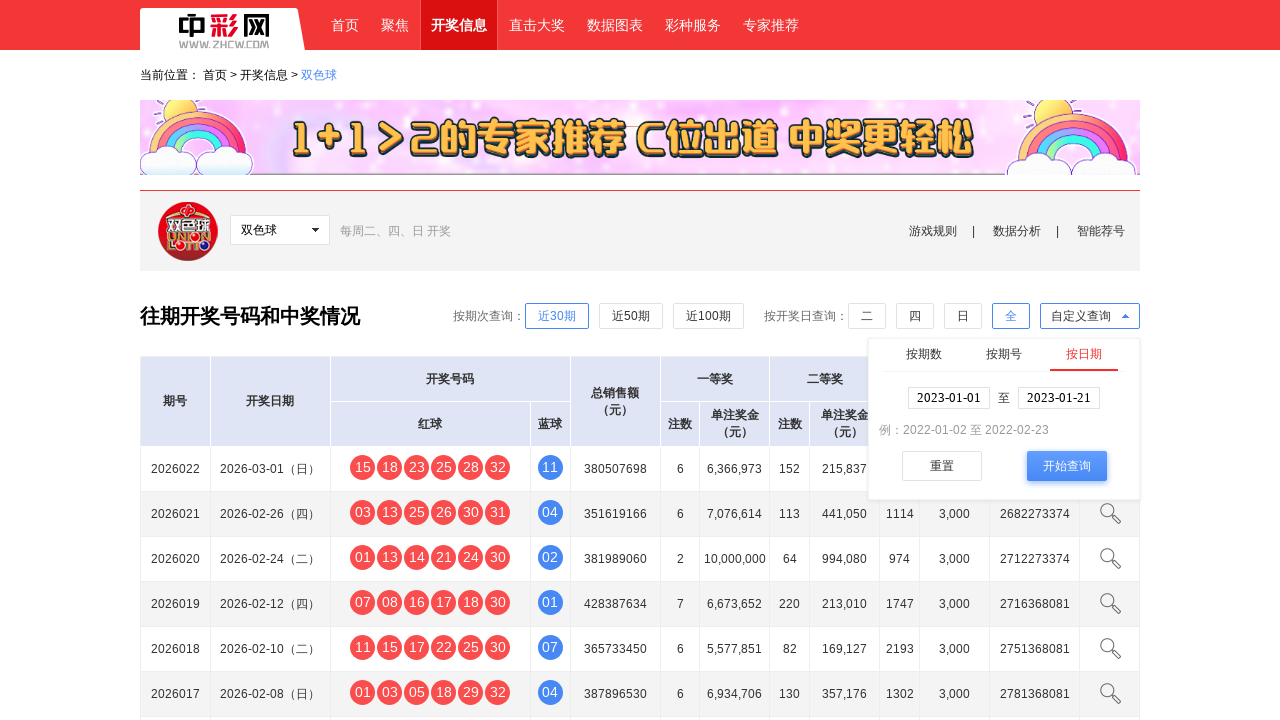

Clicked the search button to submit lottery results query at (1066, 466) on .JG-an03 >> nth=2
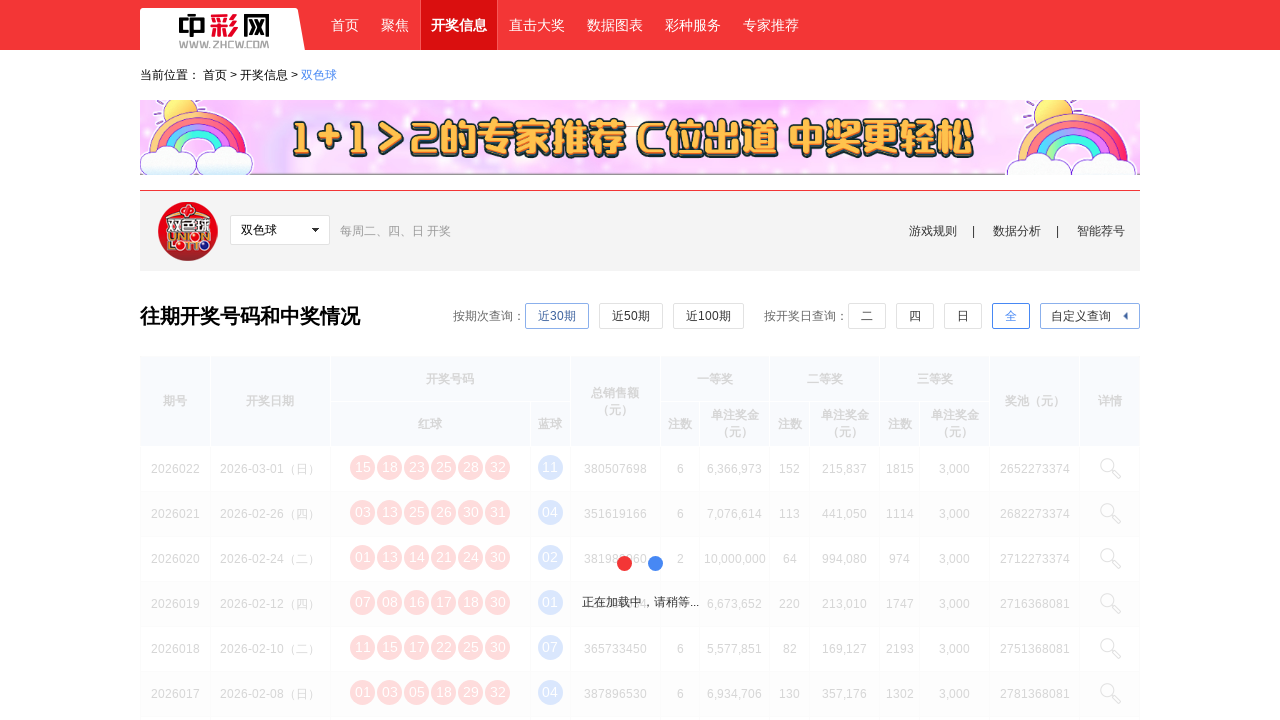

Lottery results table loaded successfully
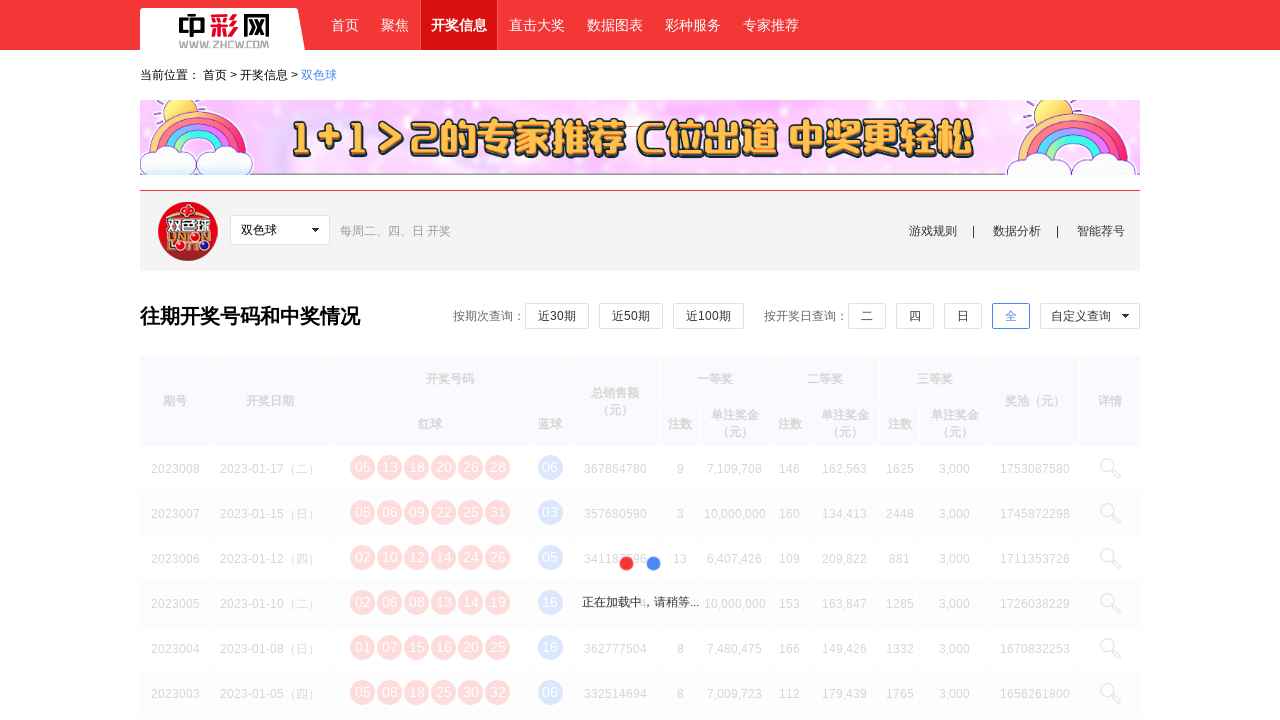

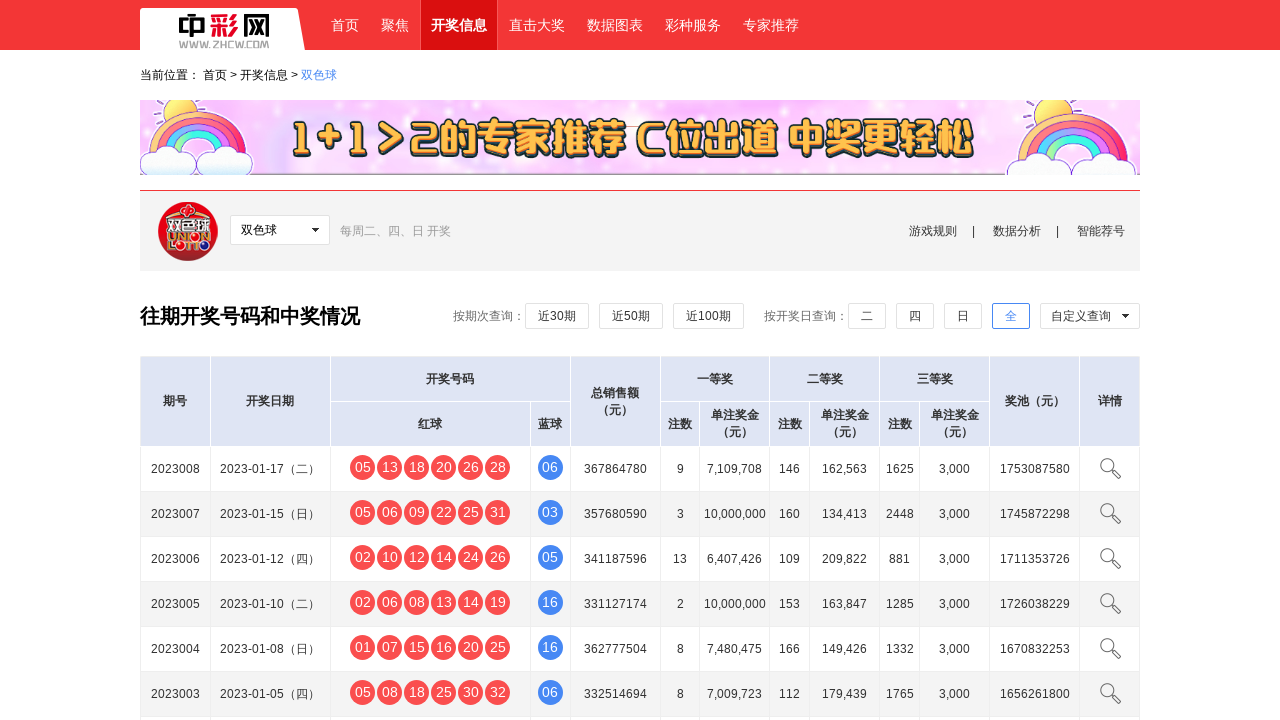